Clicks the About Us link and verifies the page title

Starting URL: https://parabank.parasoft.com/parabank

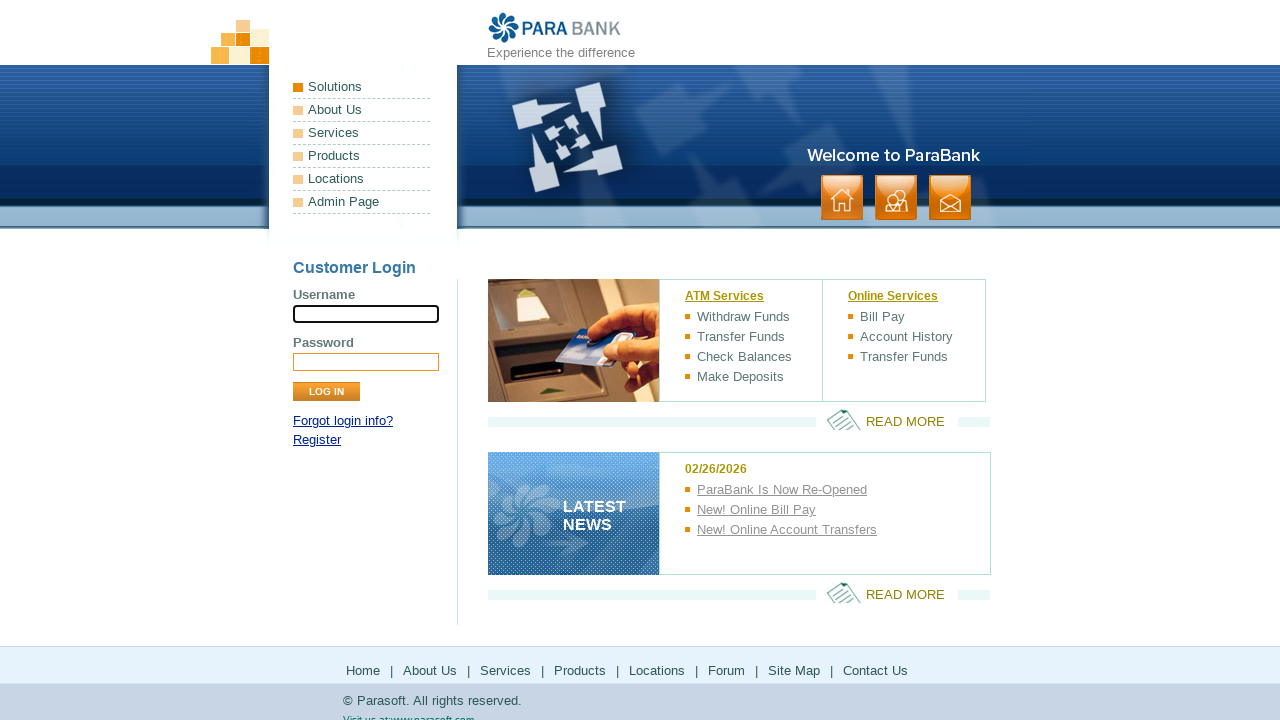

Clicked the About Us link at (362, 110) on xpath=/html/body/div[1]/div[2]/ul[1]/li[2]/a
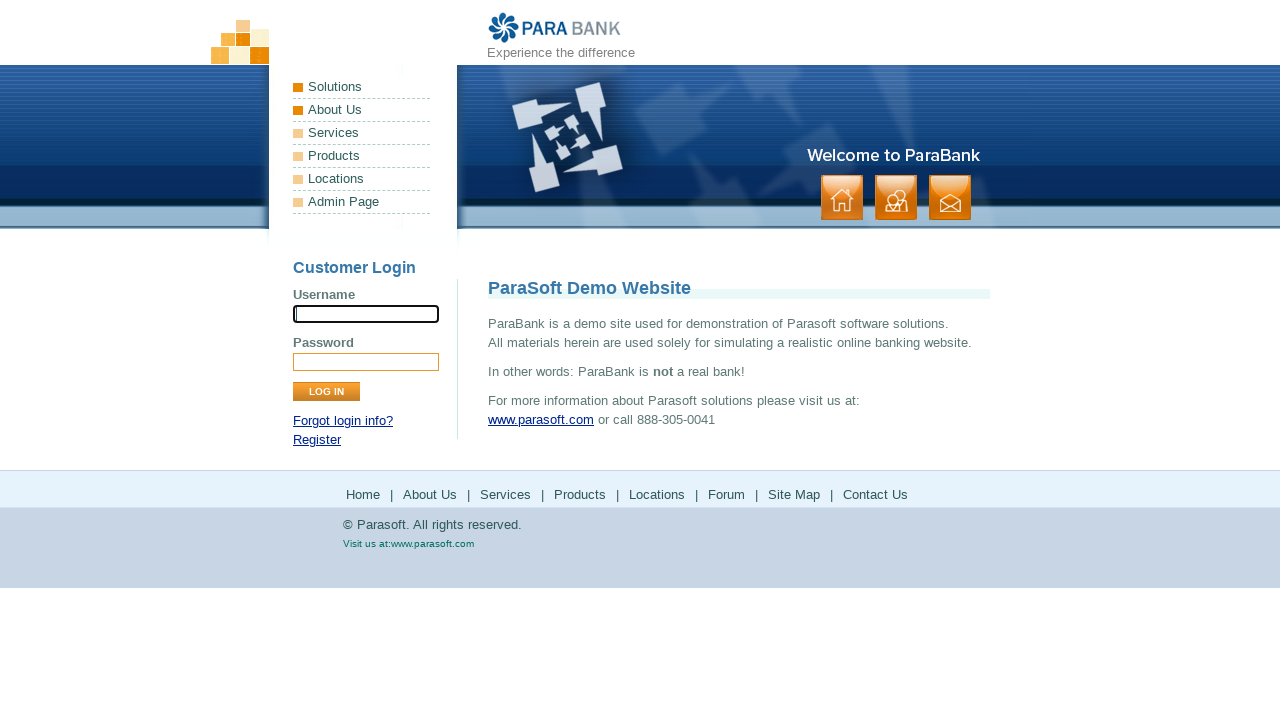

About Us page title loaded and verified
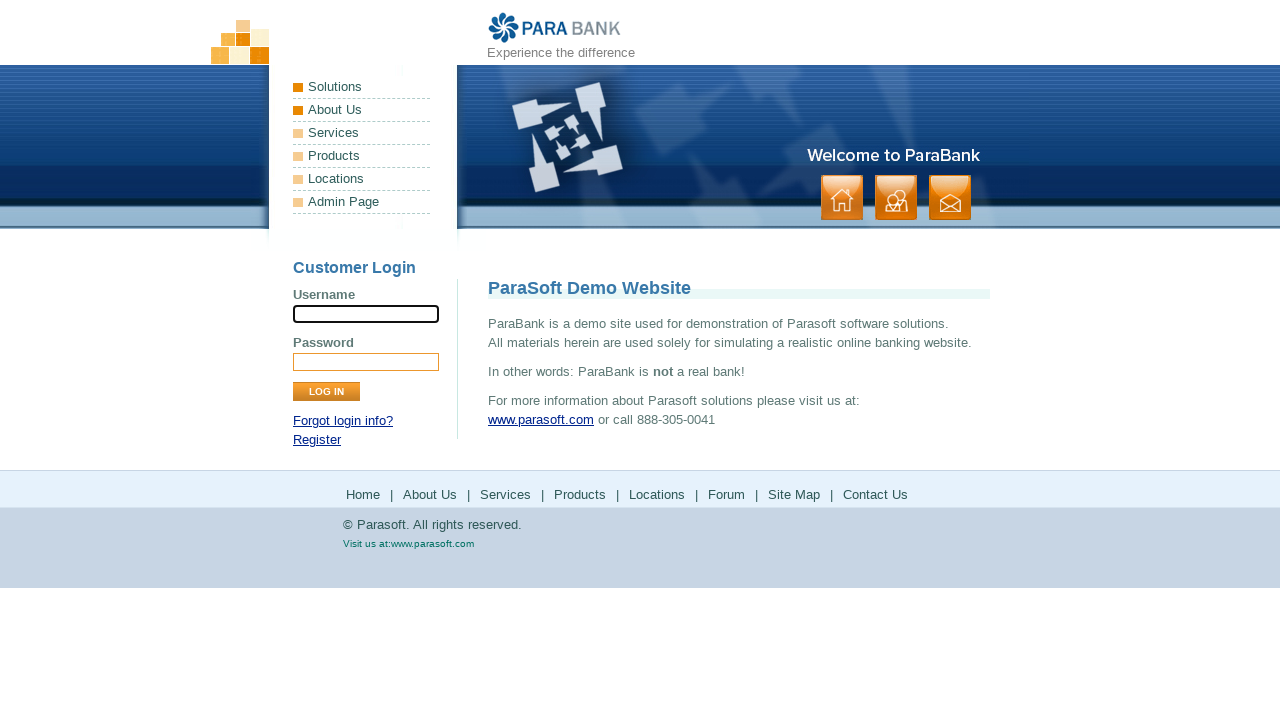

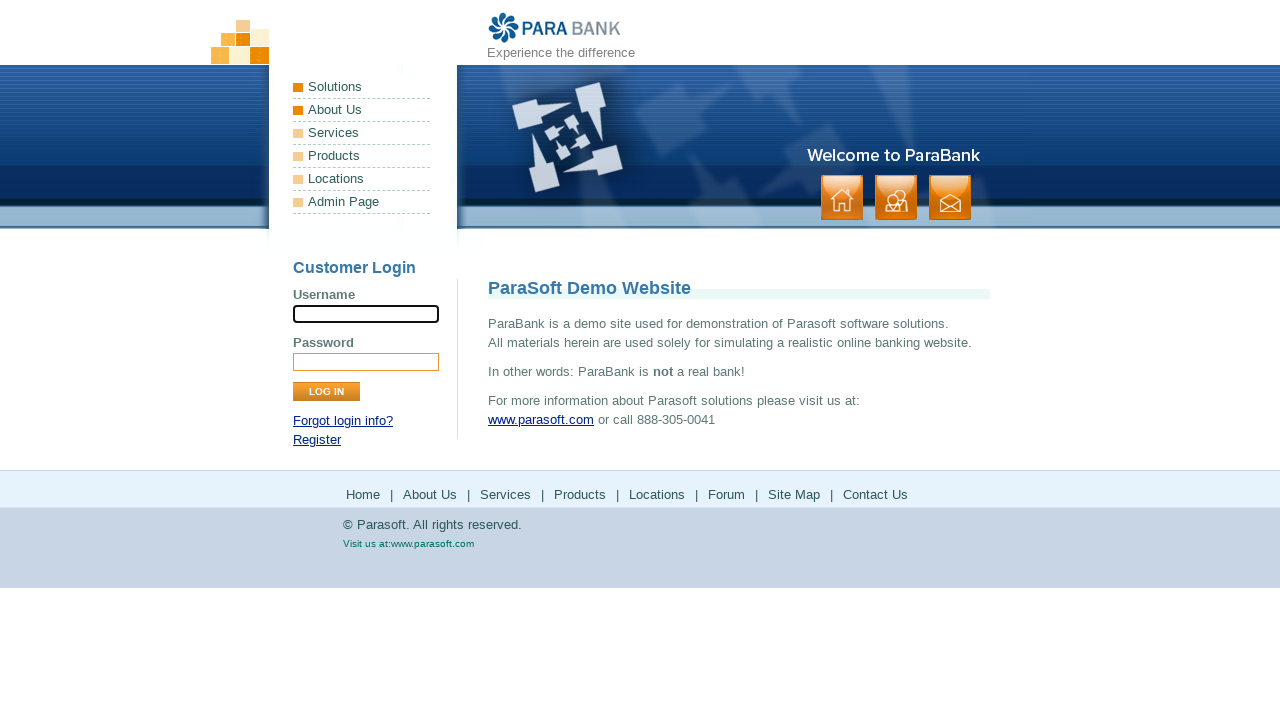